Tests various form elements on Selenium's demo web form page including dropdown selection, checkbox toggling, radio button selection, text input fields, color picker, date picker, range slider, and form submission.

Starting URL: https://www.selenium.dev/selenium/web/web-form.html

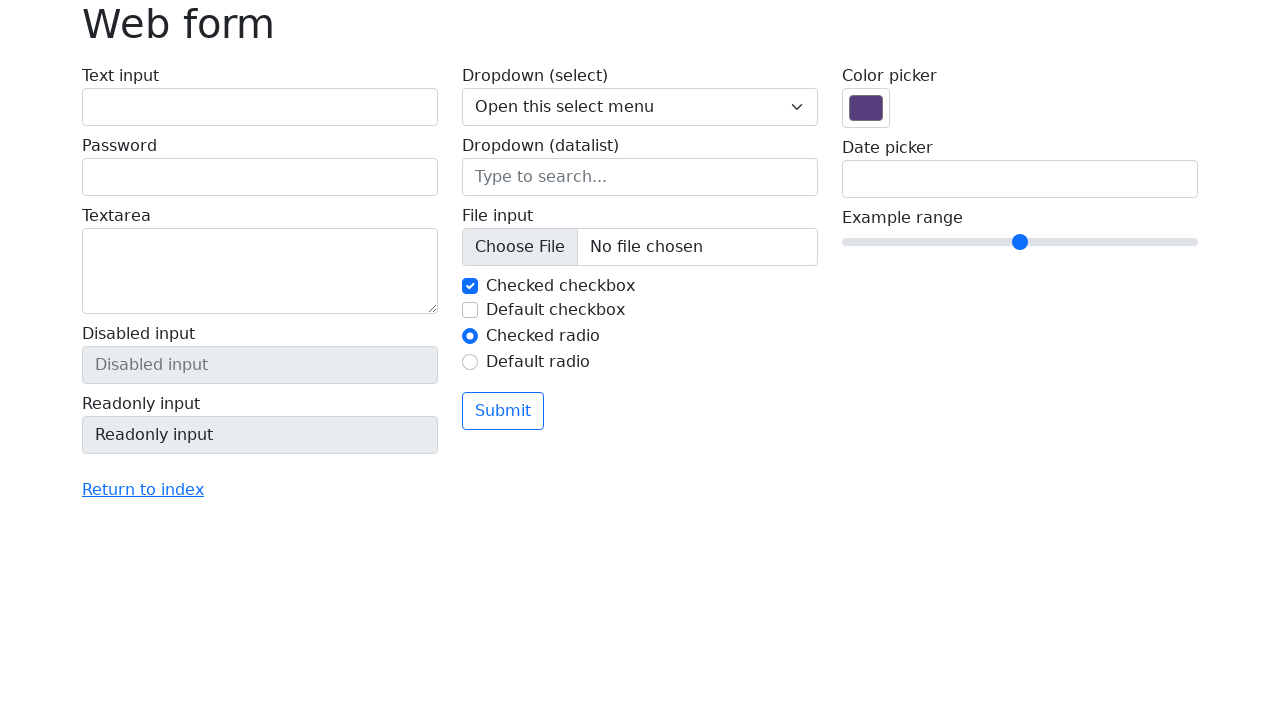

Selected 'Two' from dropdown menu on select[name='my-select']
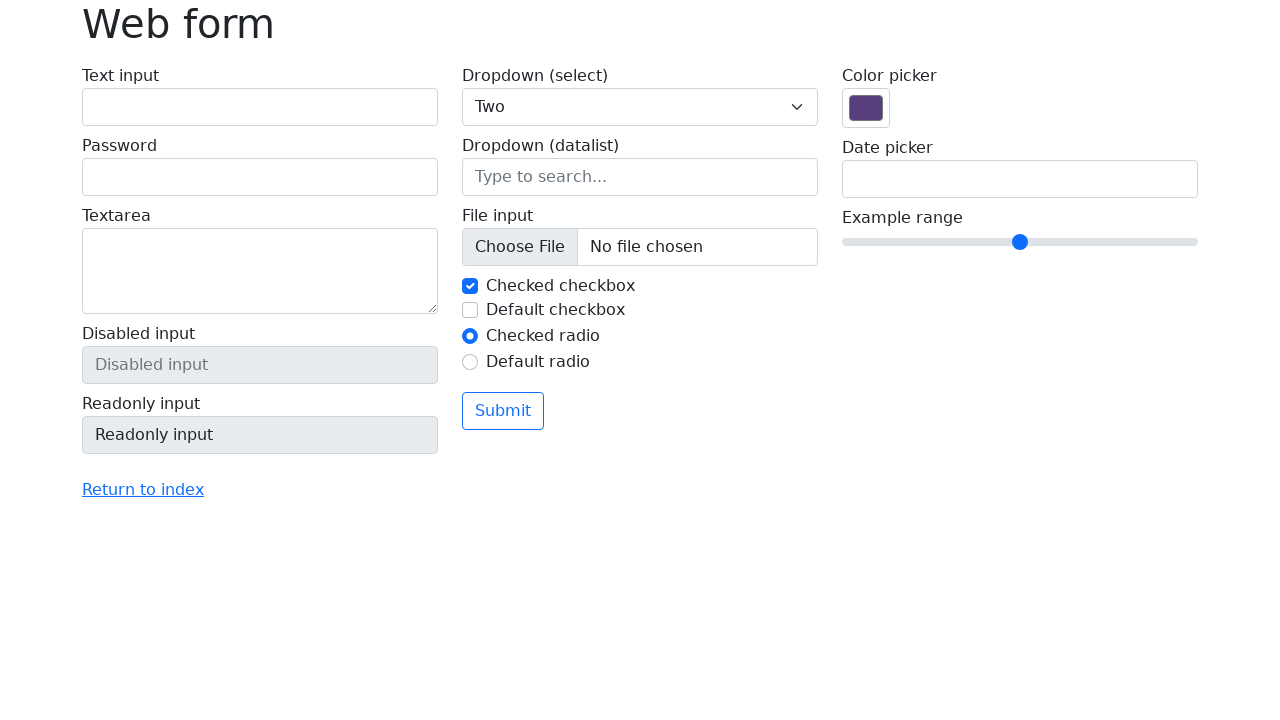

Toggled checkbox 2 at (470, 310) on #my-check-2
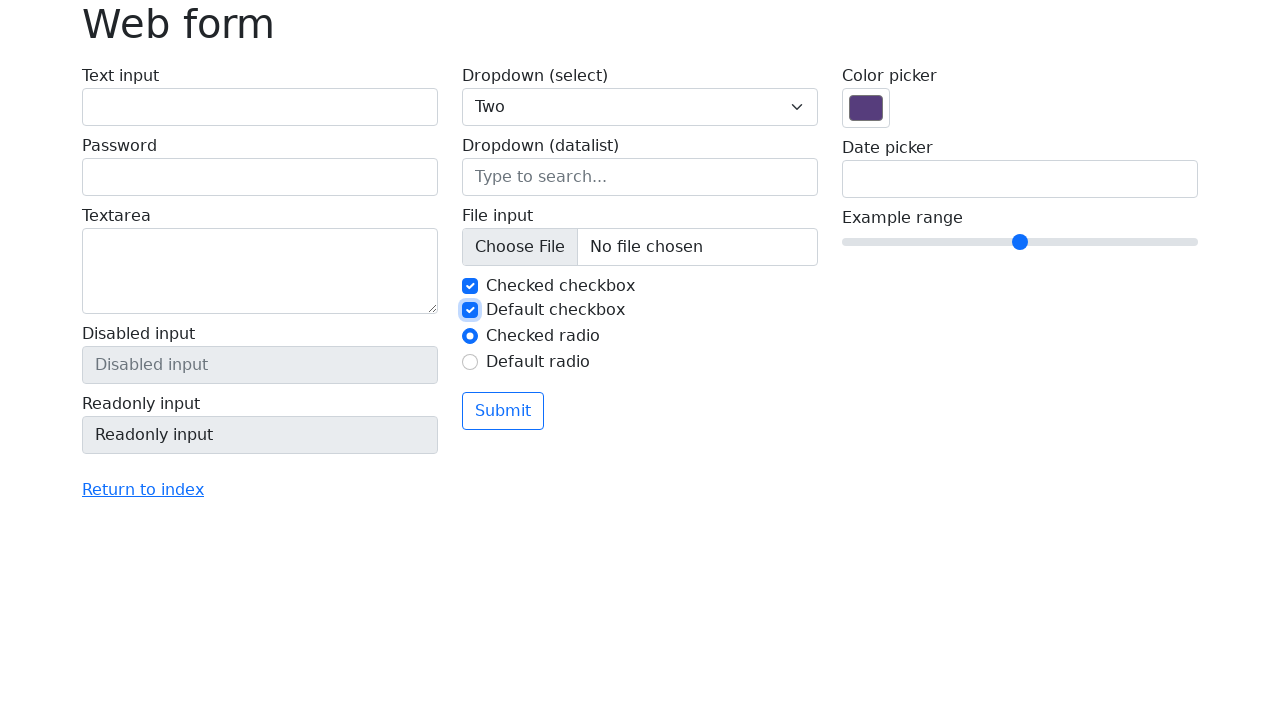

Selected radio button 2 at (470, 362) on #my-radio-2
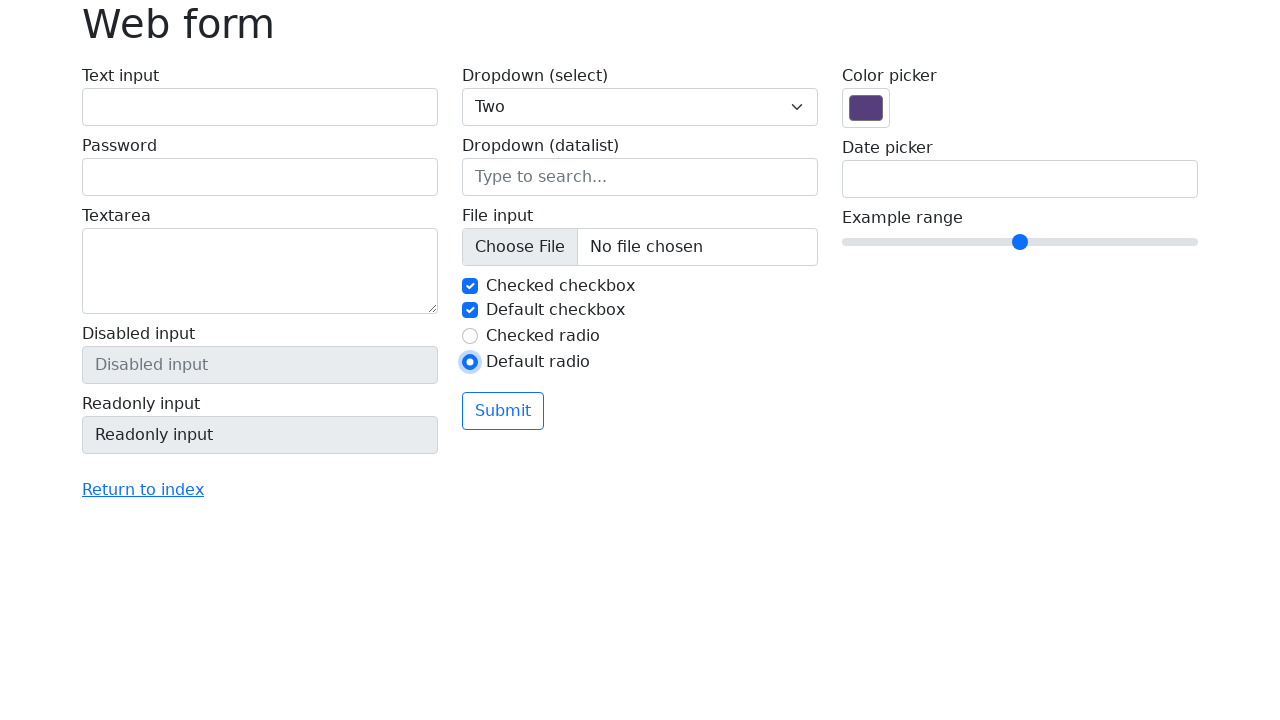

Filled text field with 'Test Input' on #my-text-id
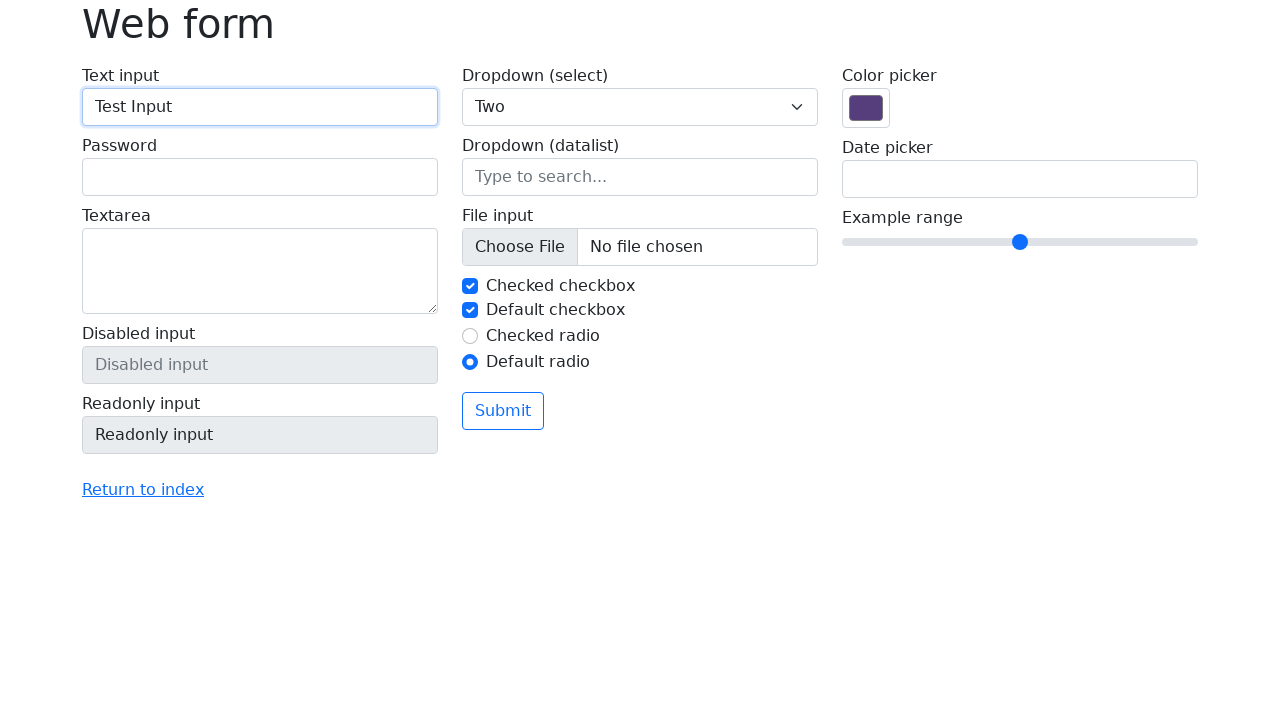

Filled password field with 'testPassword' on input[name='my-password']
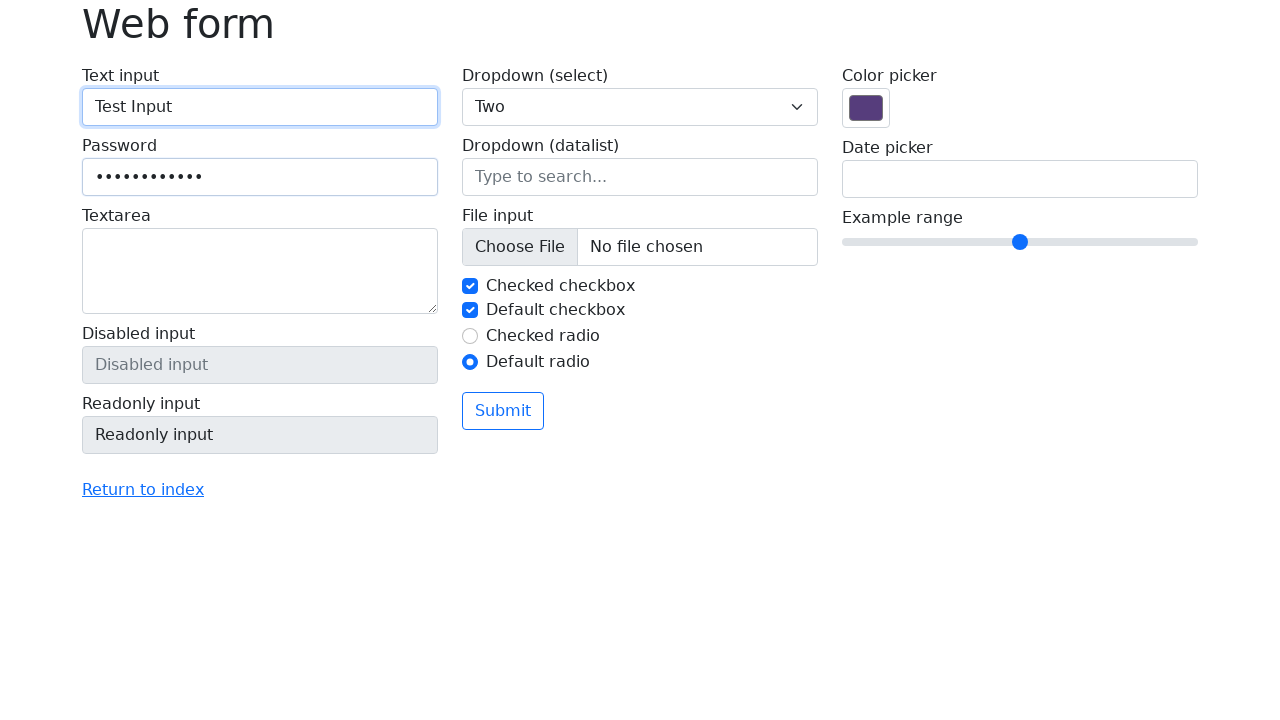

Filled text area with 'test Text Area' on textarea[name='my-textarea']
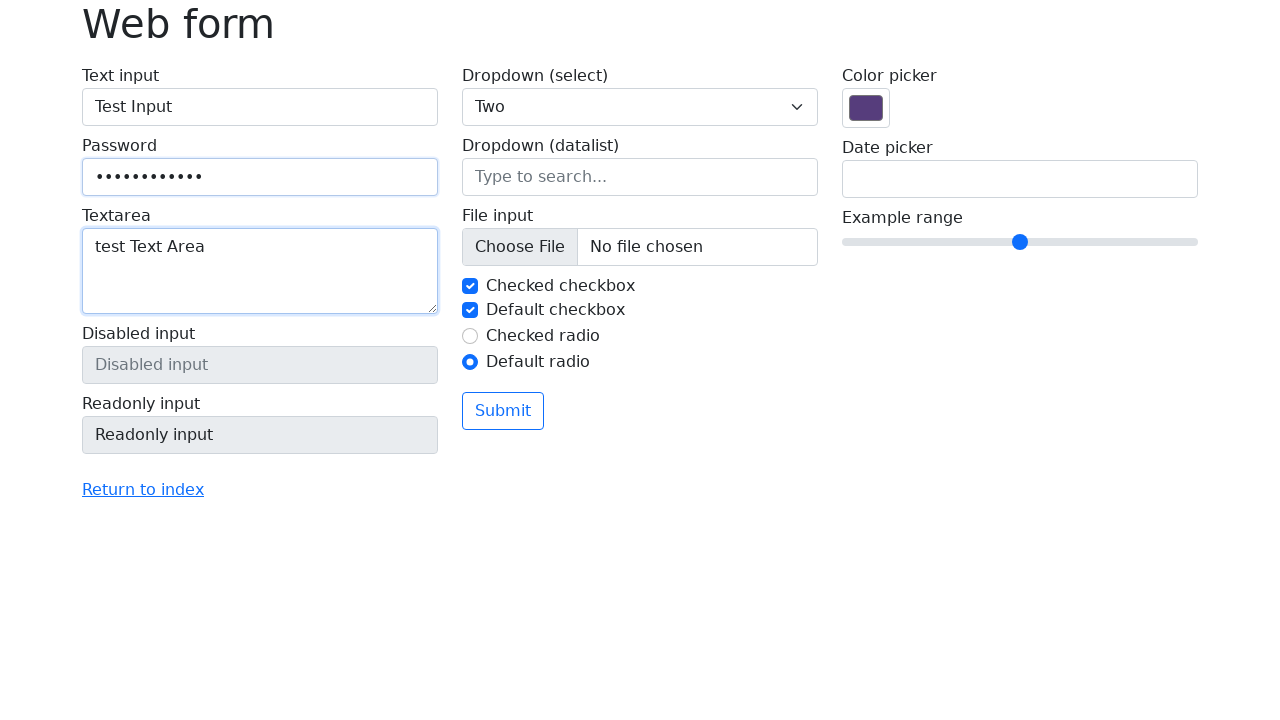

Set color picker to red (#ff0000) on input[name='my-colors']
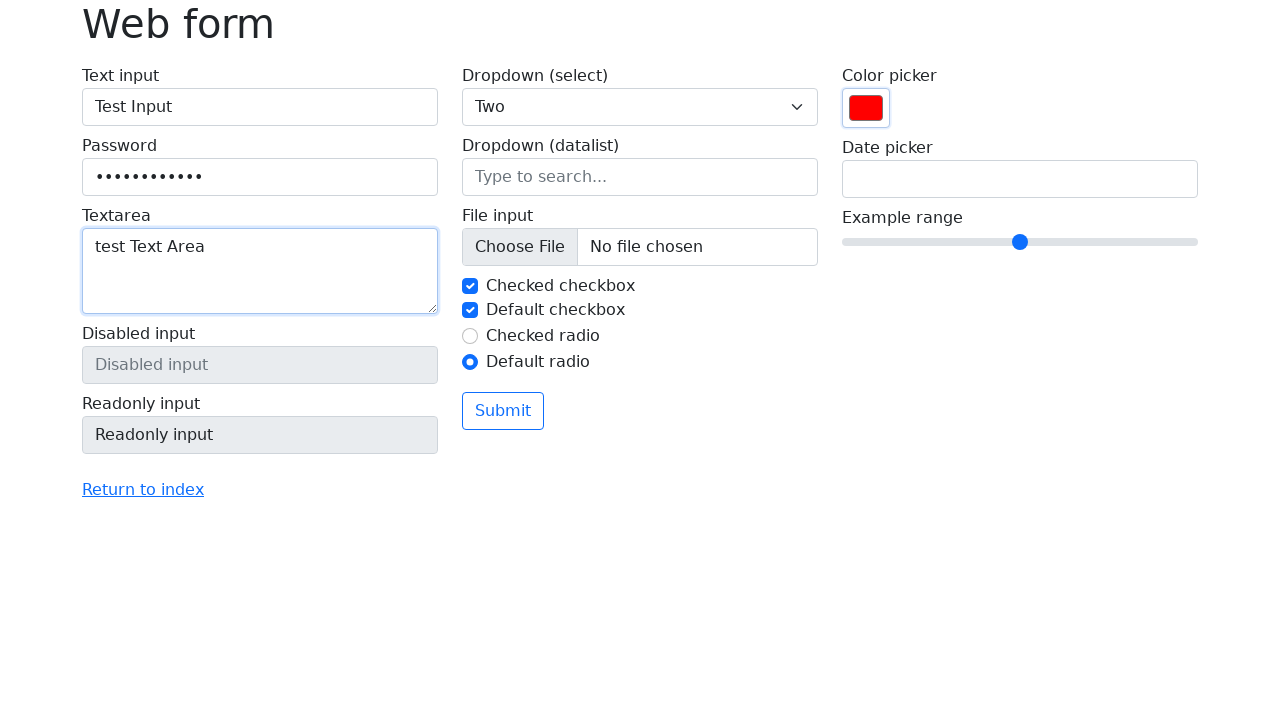

Set date picker to 2025-08-12 on input[name='my-date']
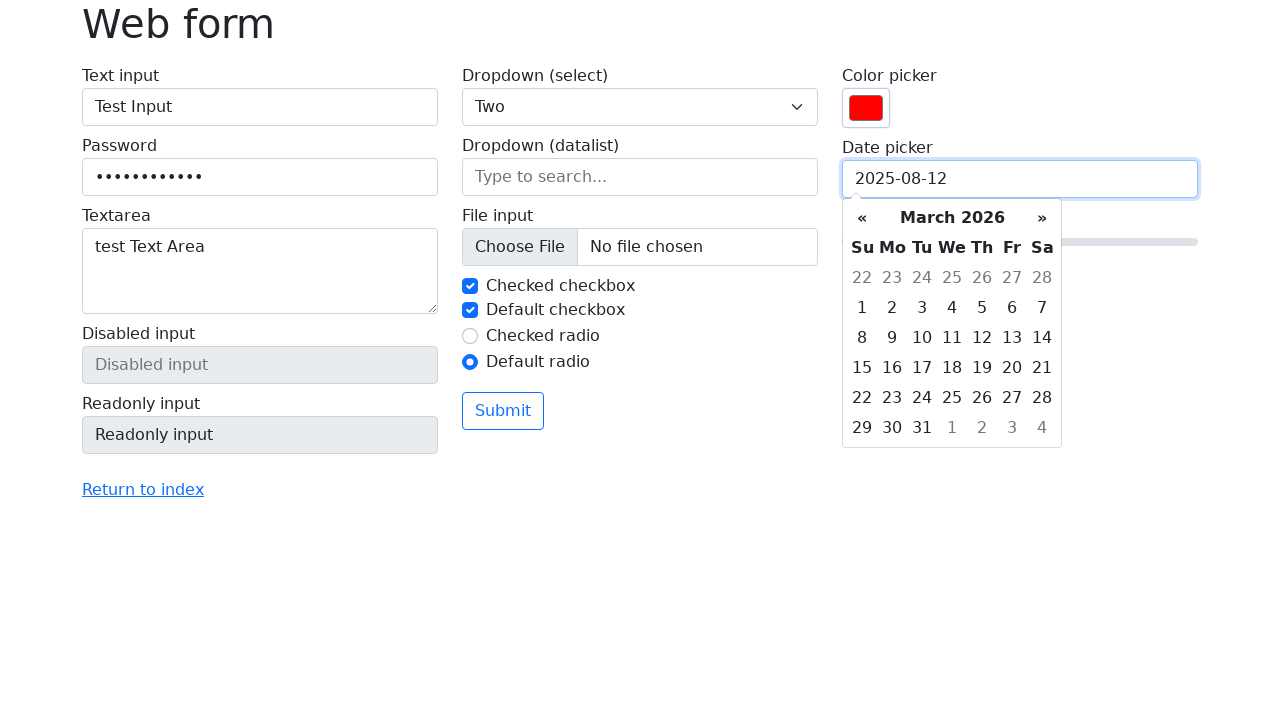

Pressed Tab to confirm date selection
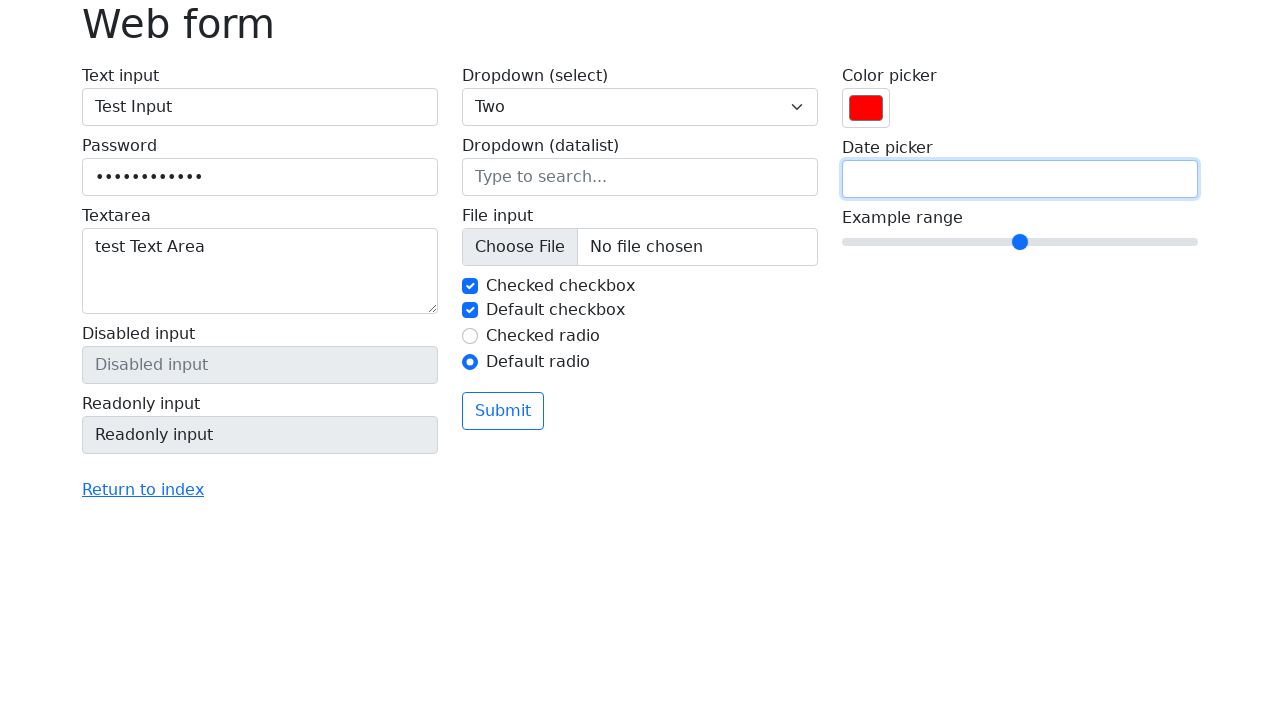

Moved mouse to range slider center at (1020, 242)
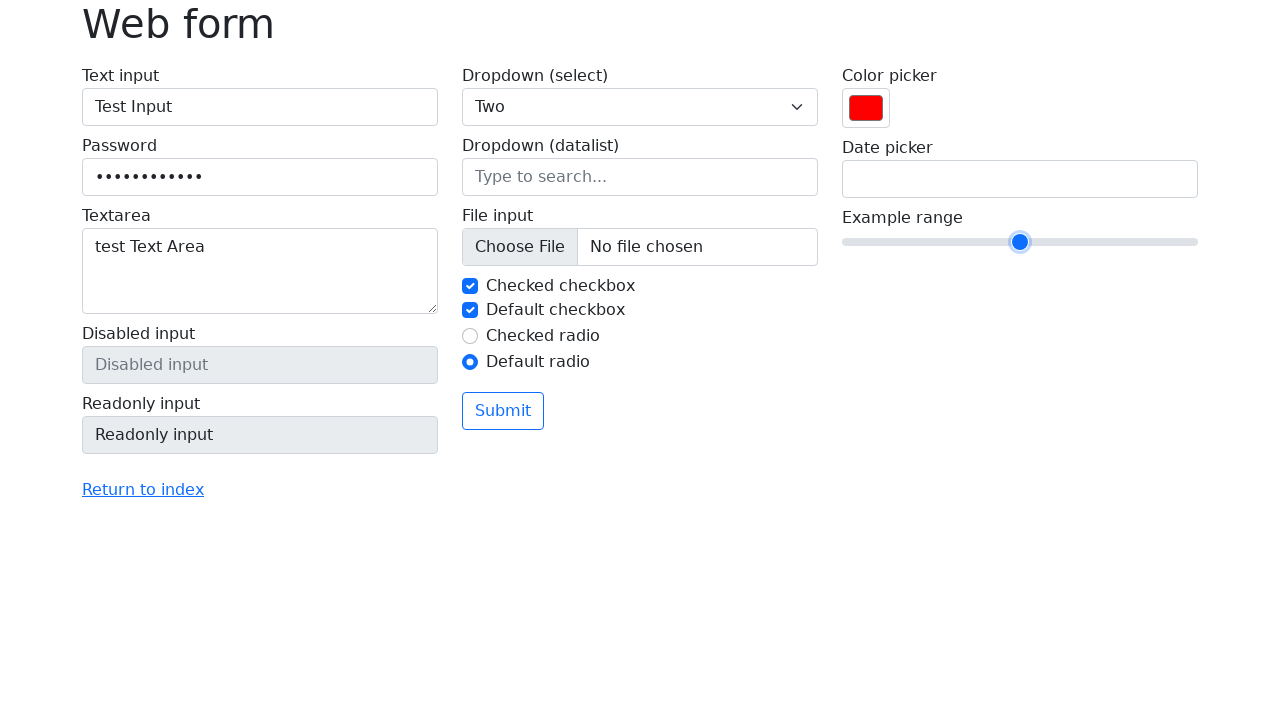

Pressed mouse button down on range slider at (1020, 242)
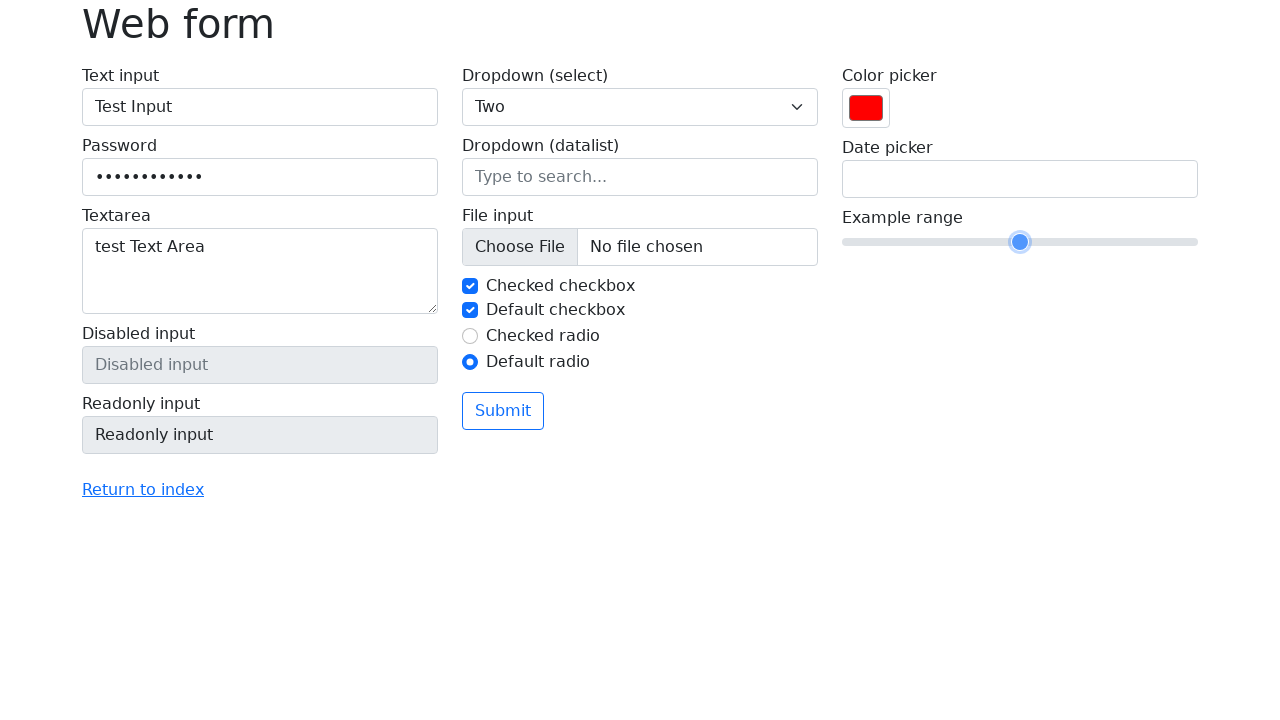

Dragged range slider to the right at (1100, 242)
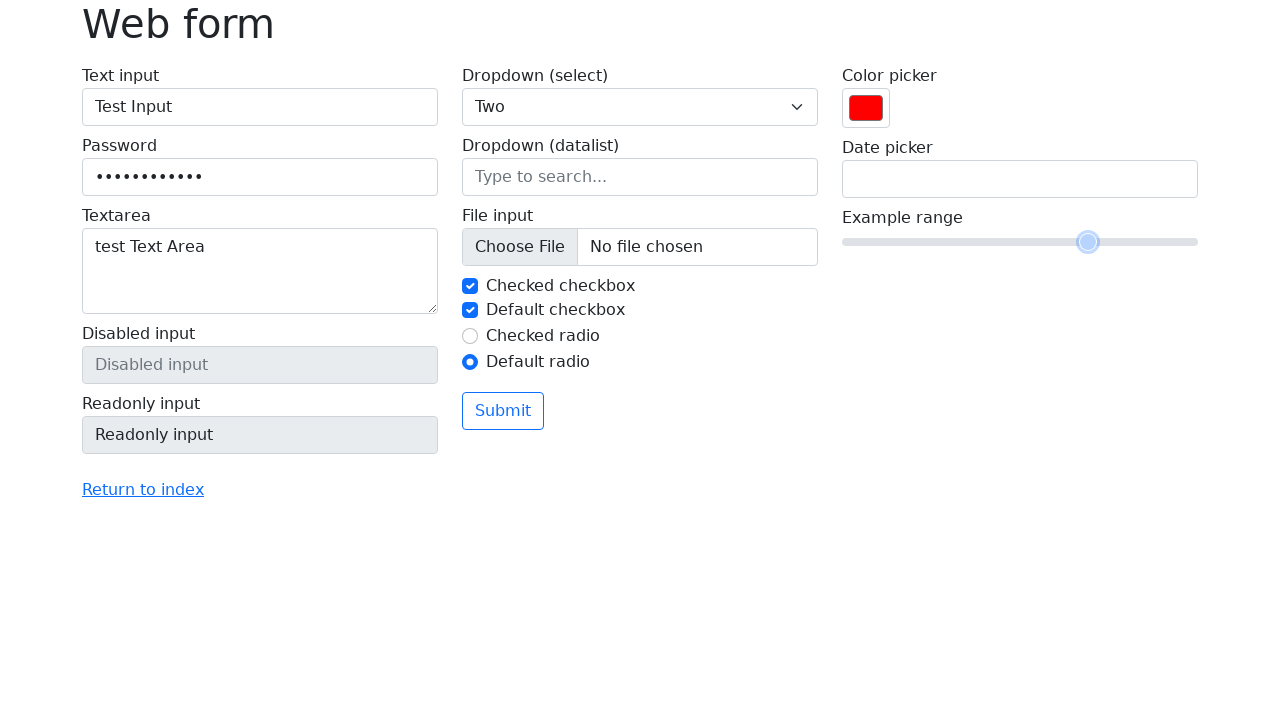

Released mouse button to complete slider adjustment at (1100, 242)
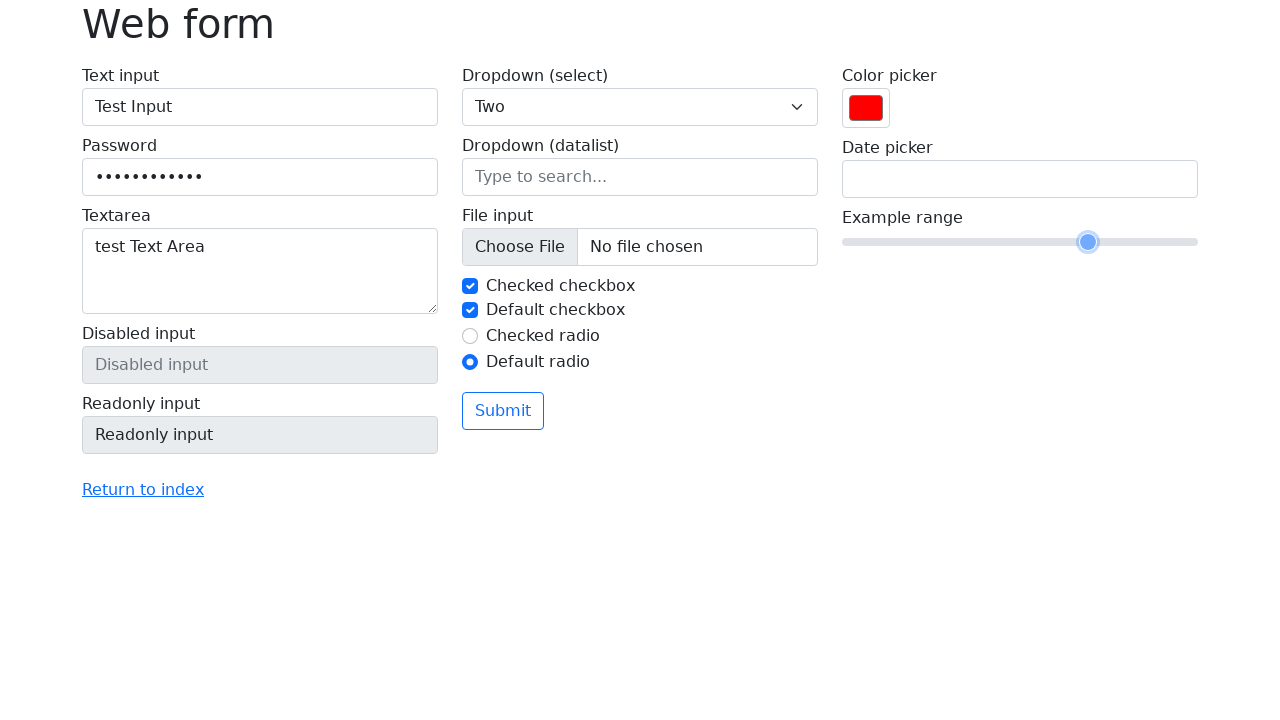

Clicked submit button to submit the form at (503, 411) on button
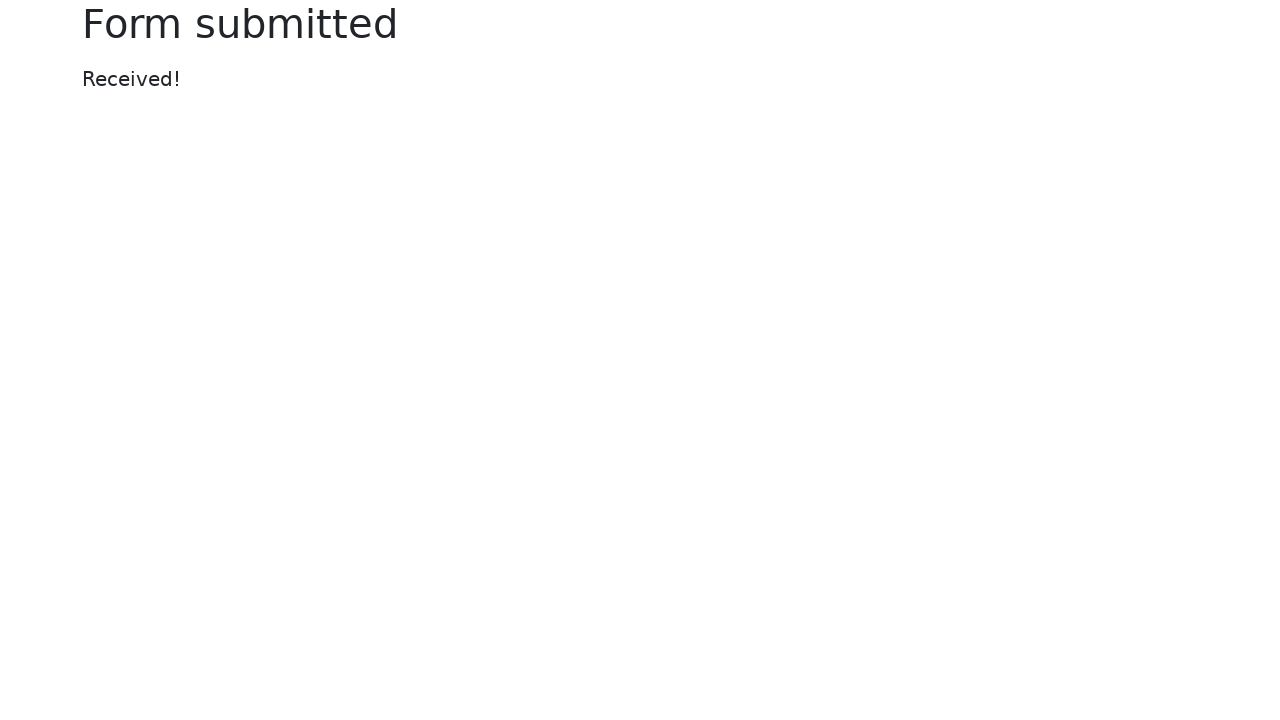

Form submission completed and page reached networkidle state
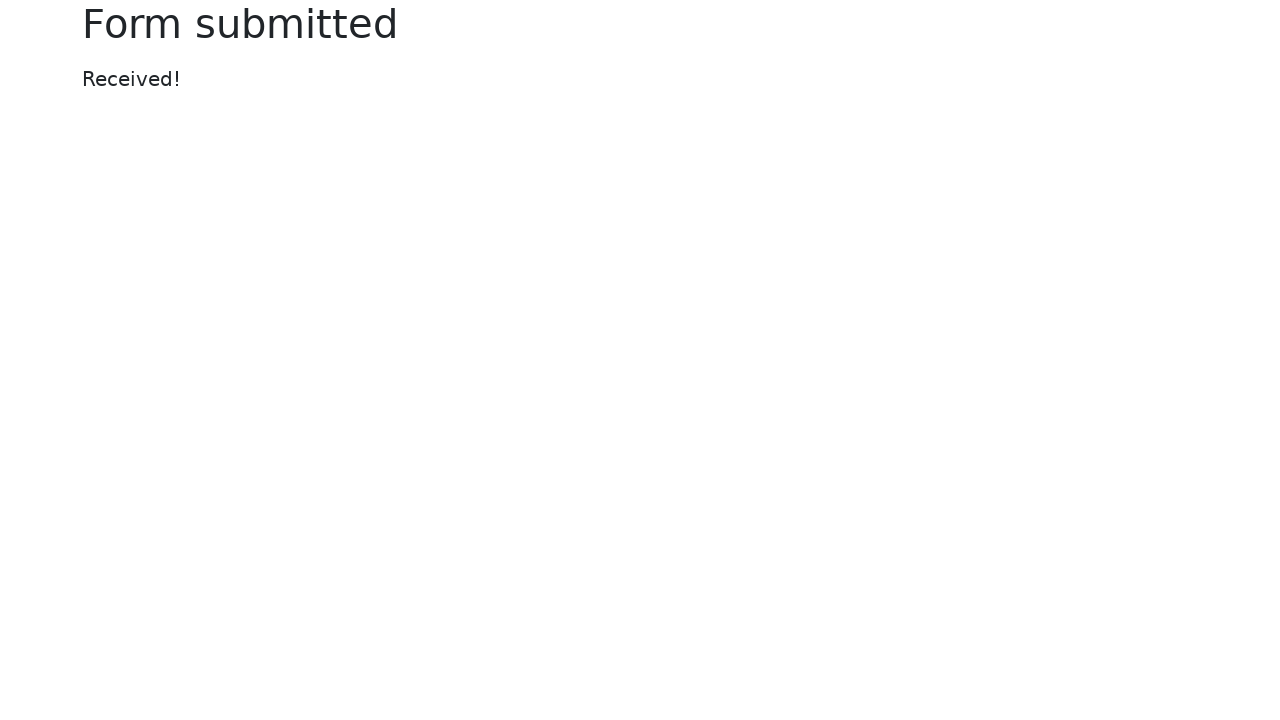

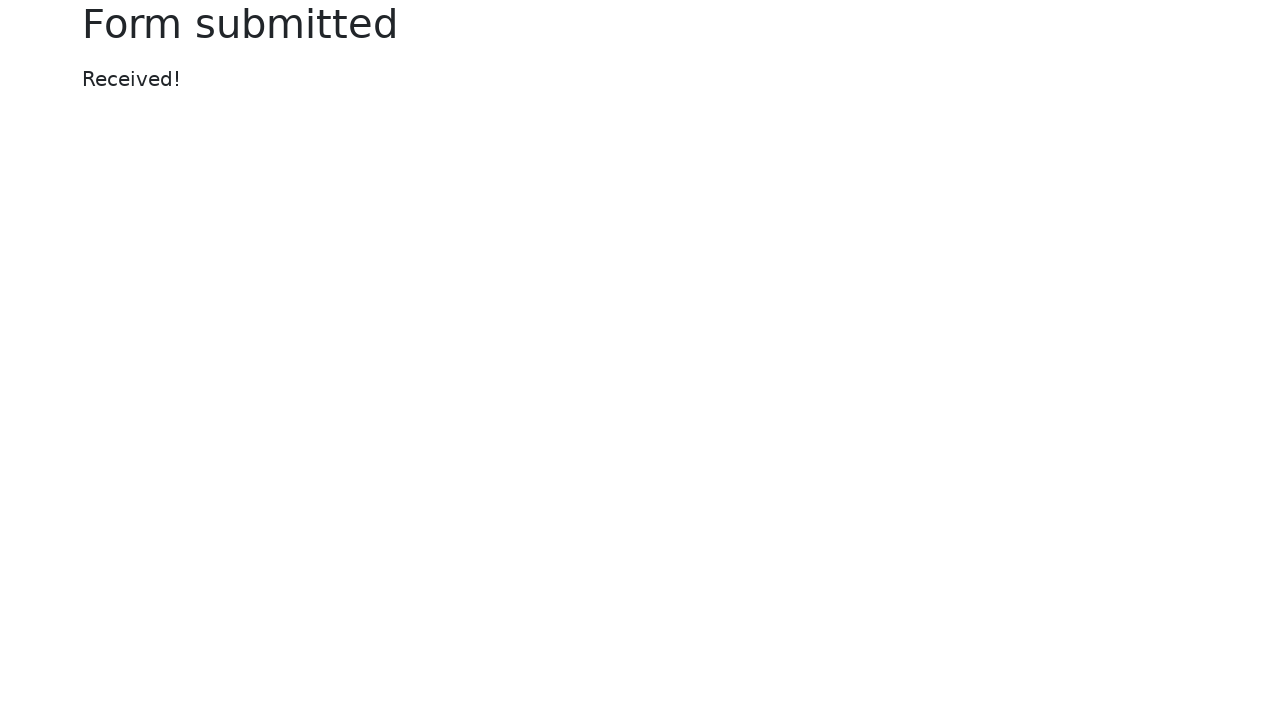